Tests opening an edit appointment window by double-clicking on a time slot in the calendar view of an appointment planner application.

Starting URL: https://ej2.syncfusion.com/showcase/angular/appointmentplanner/#

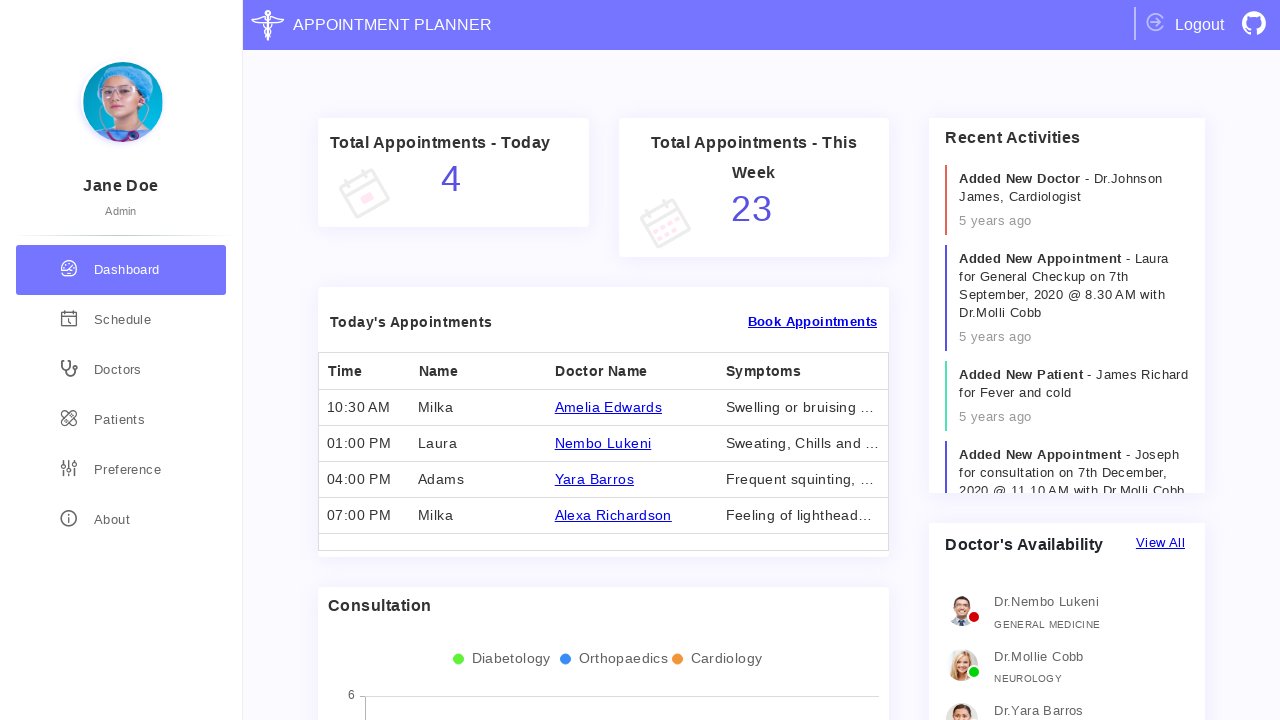

Clicked calendar icon to navigate to calendar view at (123, 320) on xpath=//span[@title="calendar"]
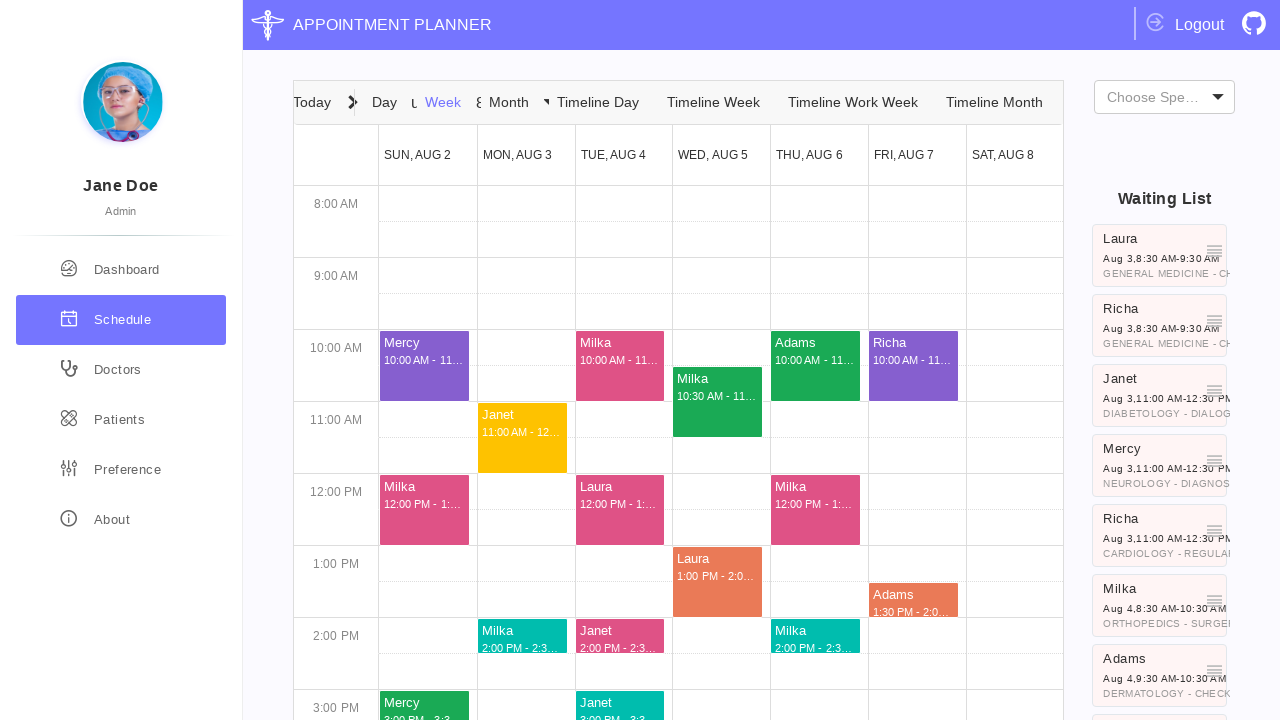

Calendar loaded with time slots visible
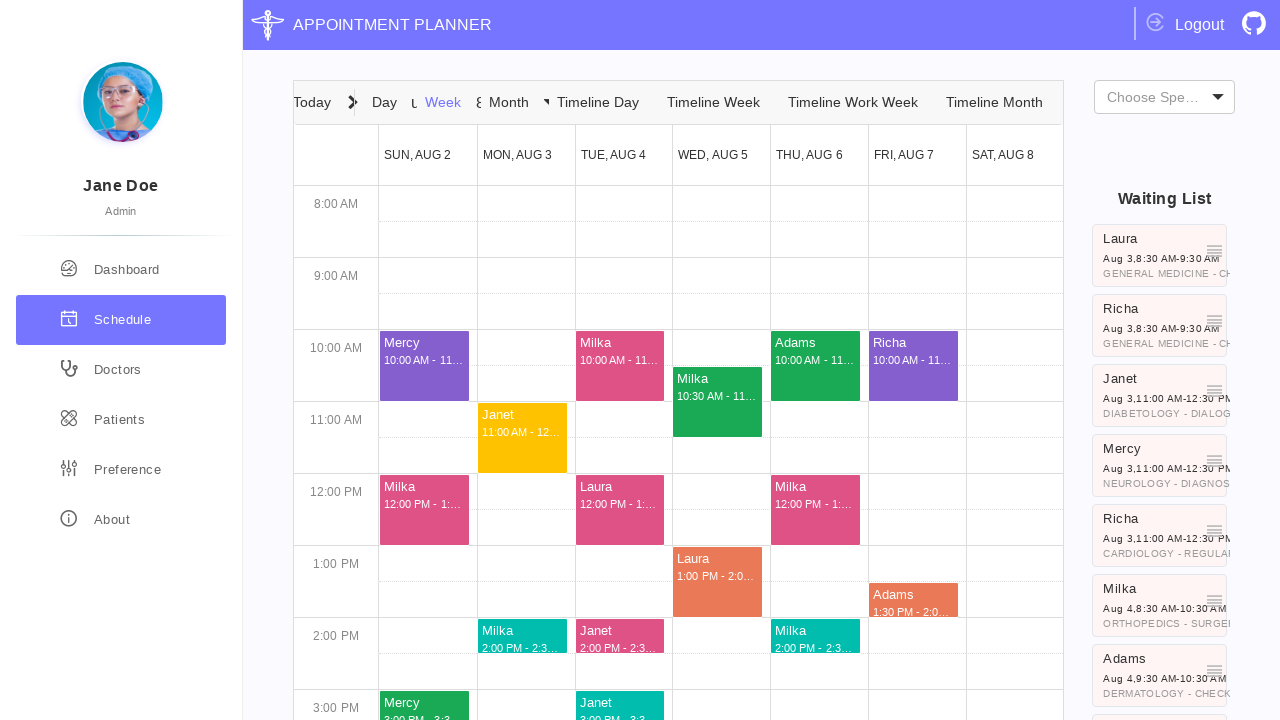

Double-clicked on a time slot in the calendar at (424, 359) on div.e-time
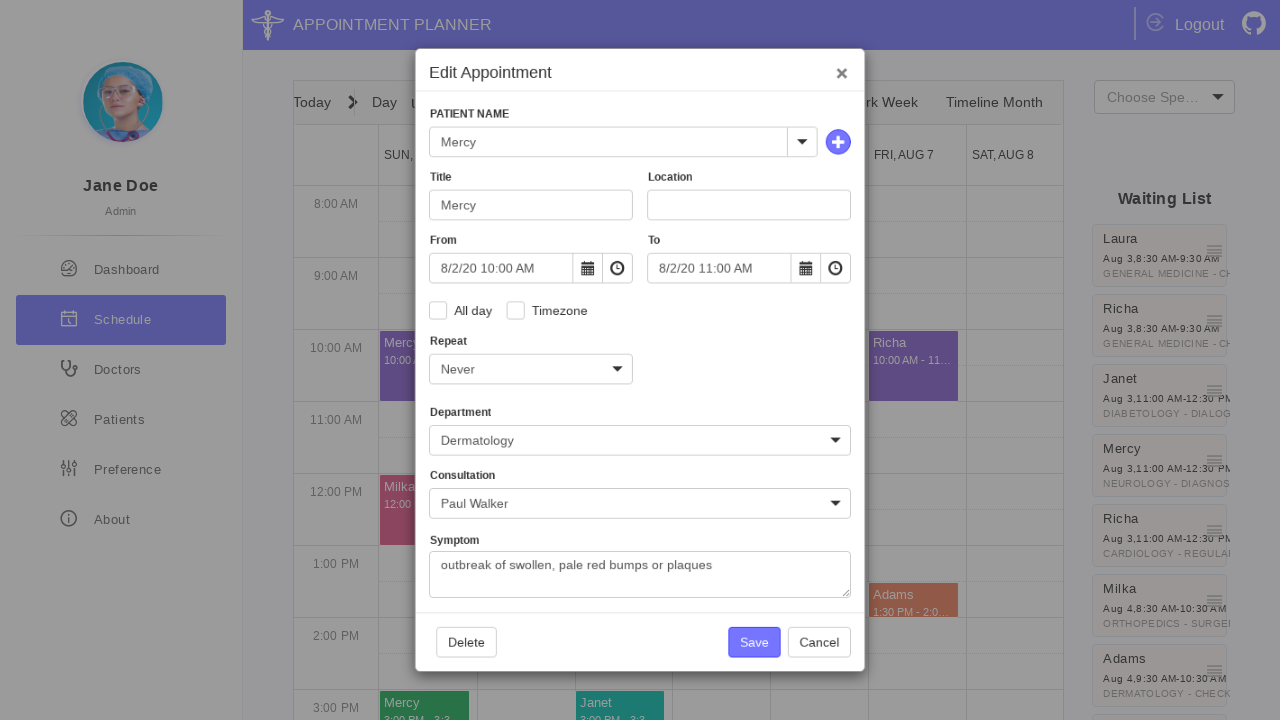

Edit appointment window opened and is now visible
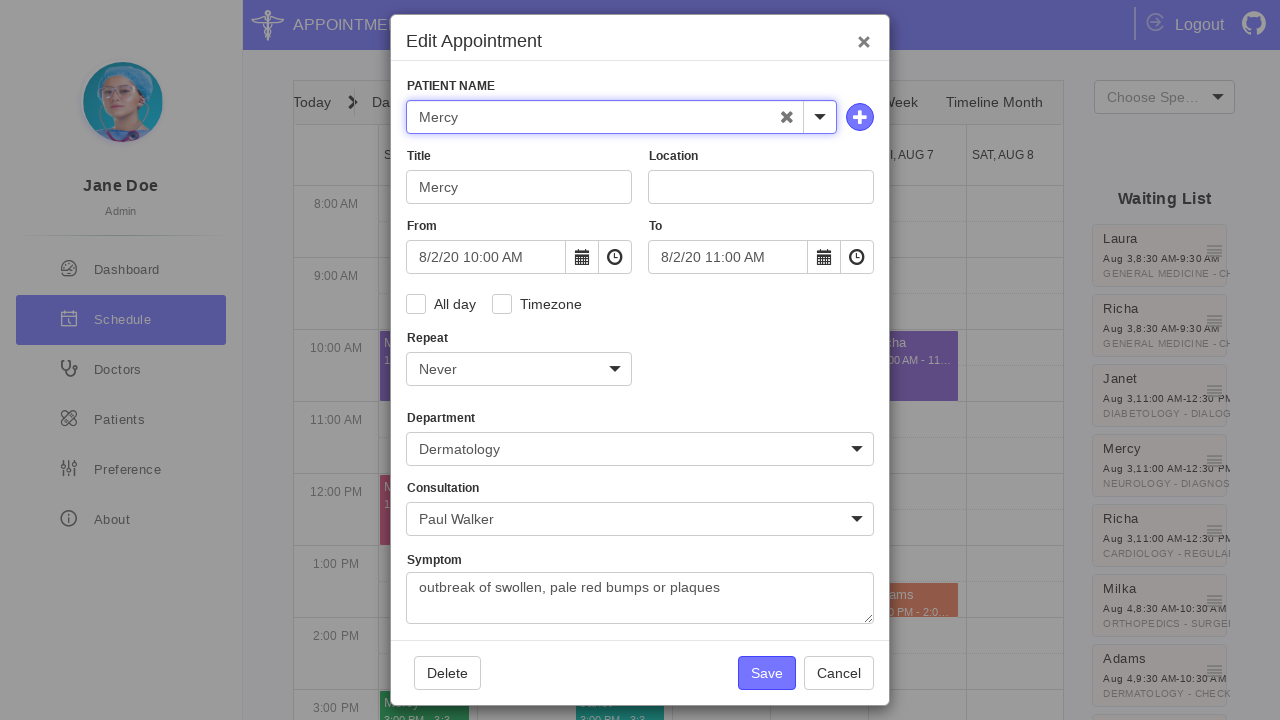

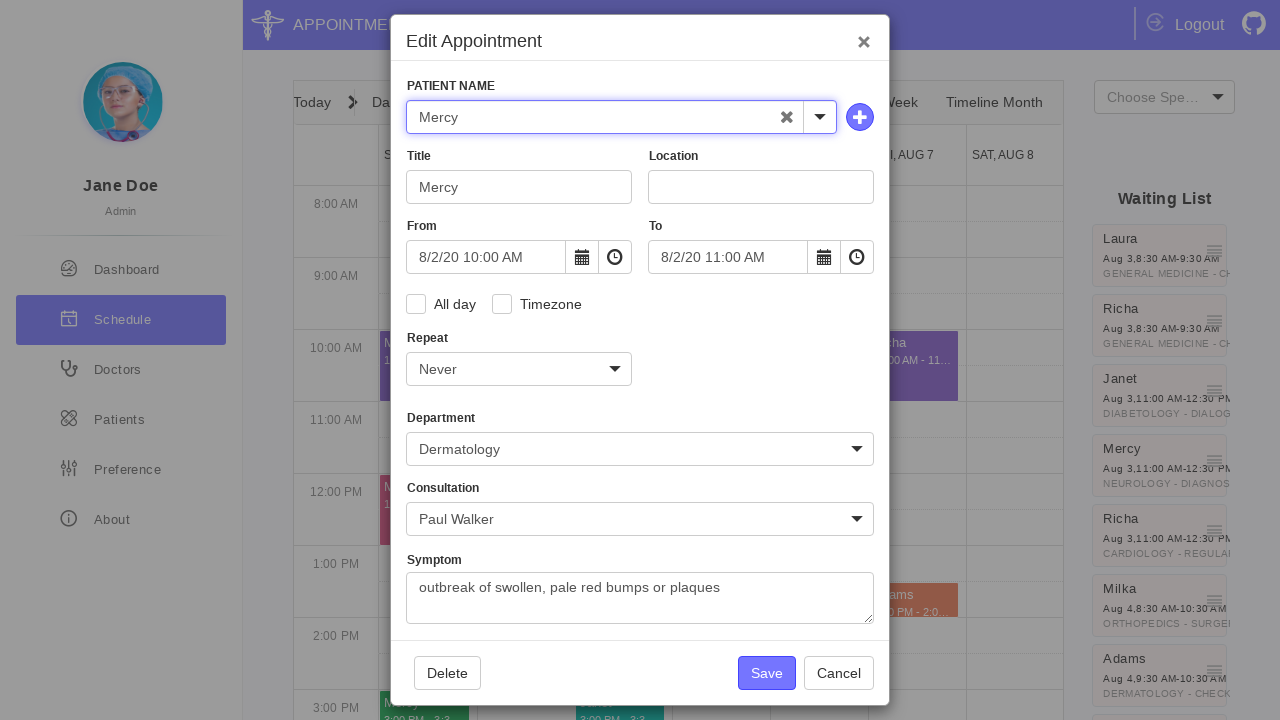